Tests the complete order flow on Demoblaze demo store by adding a product to cart and completing the checkout process with form data including a symbol in the country field

Starting URL: https://www.demoblaze.com/index.html

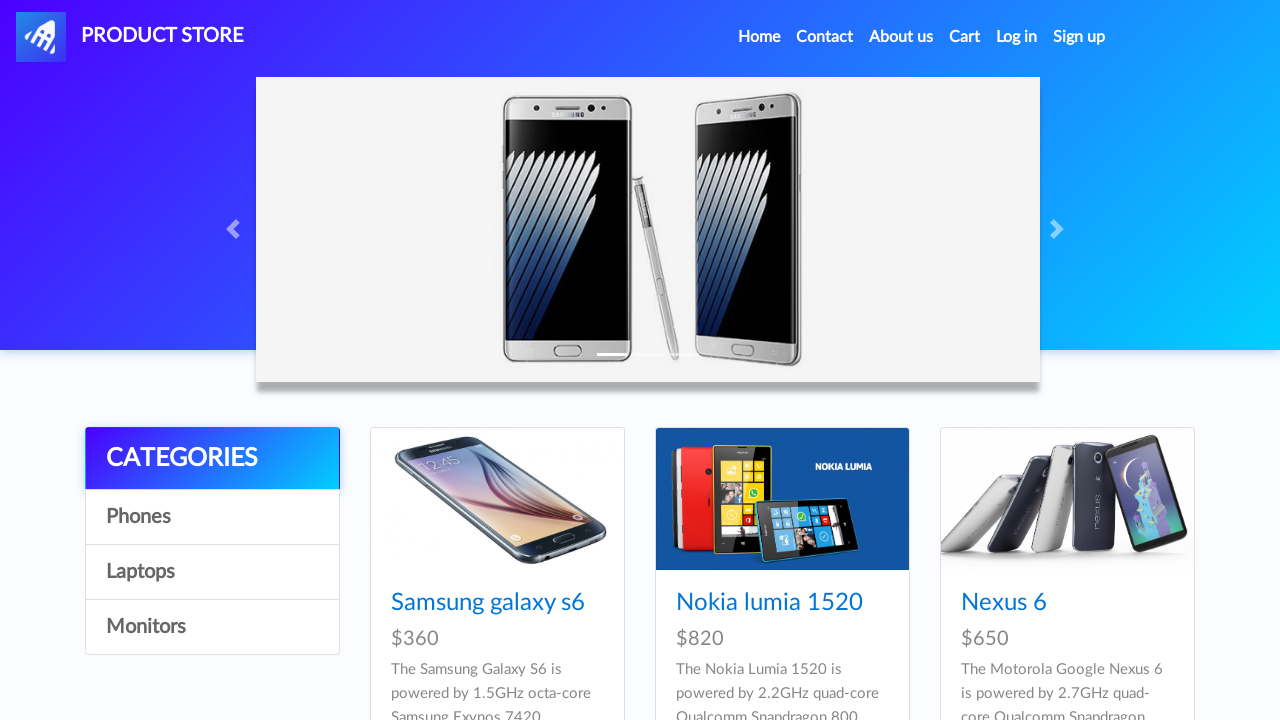

Clicked on first product at (488, 603) on xpath=/html/body/div[5]/div/div[2]/div/div[1]/div/div/h4/a
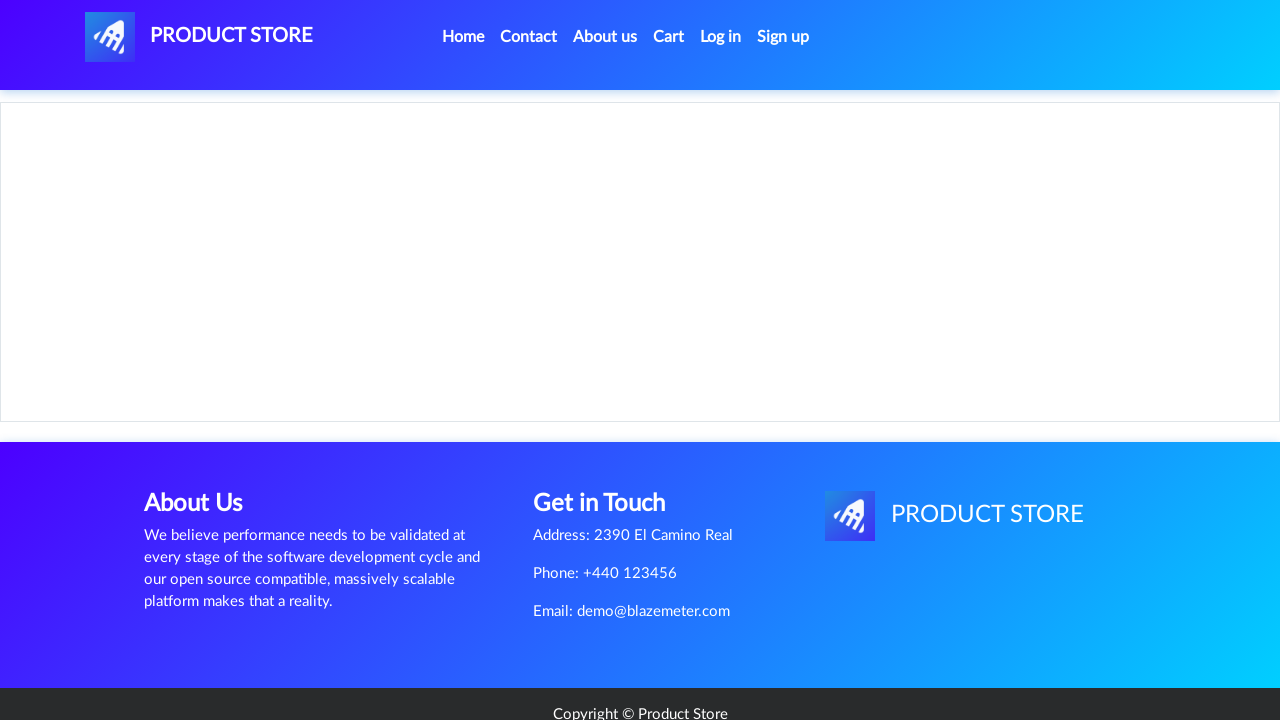

Waited 2 seconds for product page to load
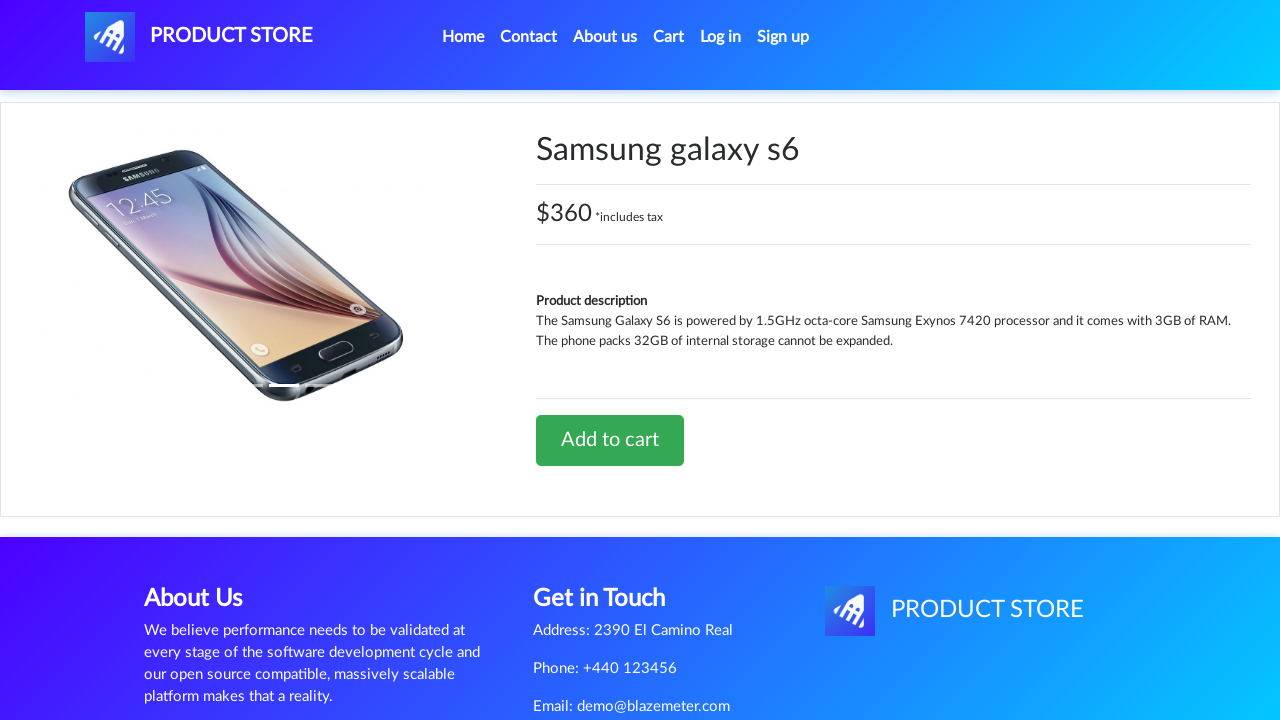

Clicked 'Add to cart' button at (610, 440) on xpath=/html/body/div[5]/div/div[2]/div[2]/div/a
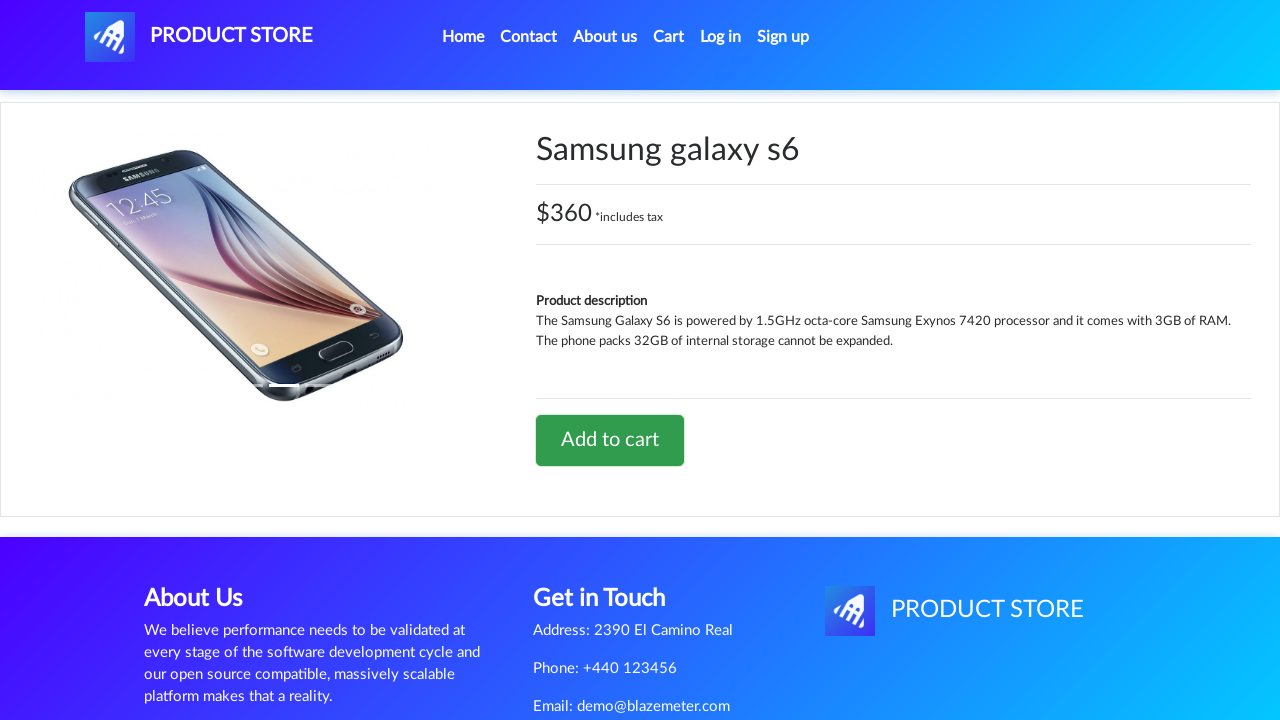

Waited 2 seconds after adding product to cart
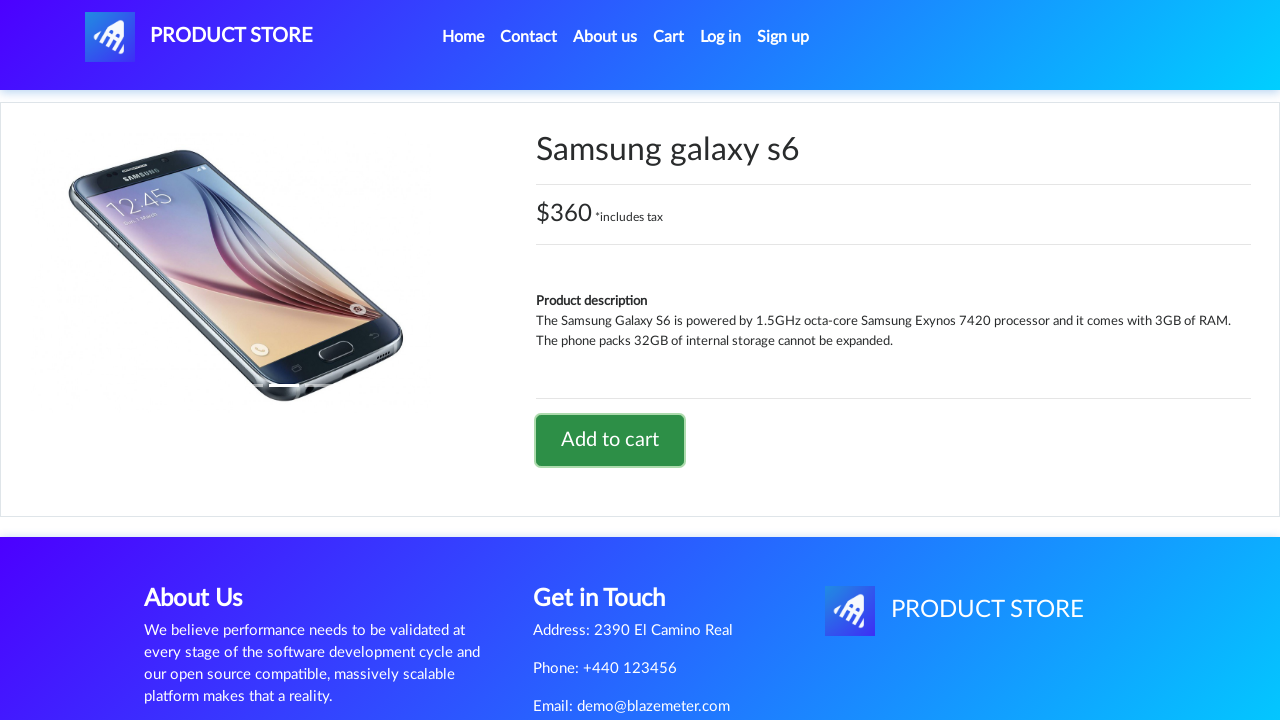

Set up dialog handler to accept alerts
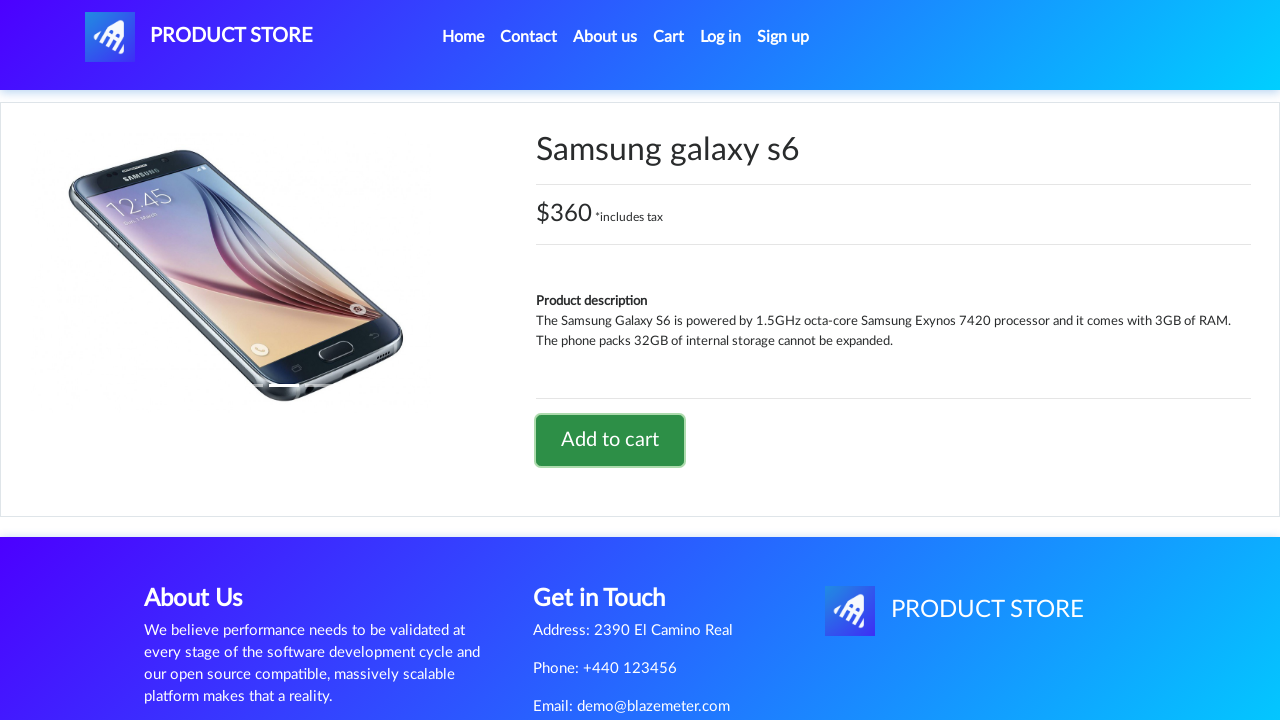

Waited 2 seconds after alert acceptance
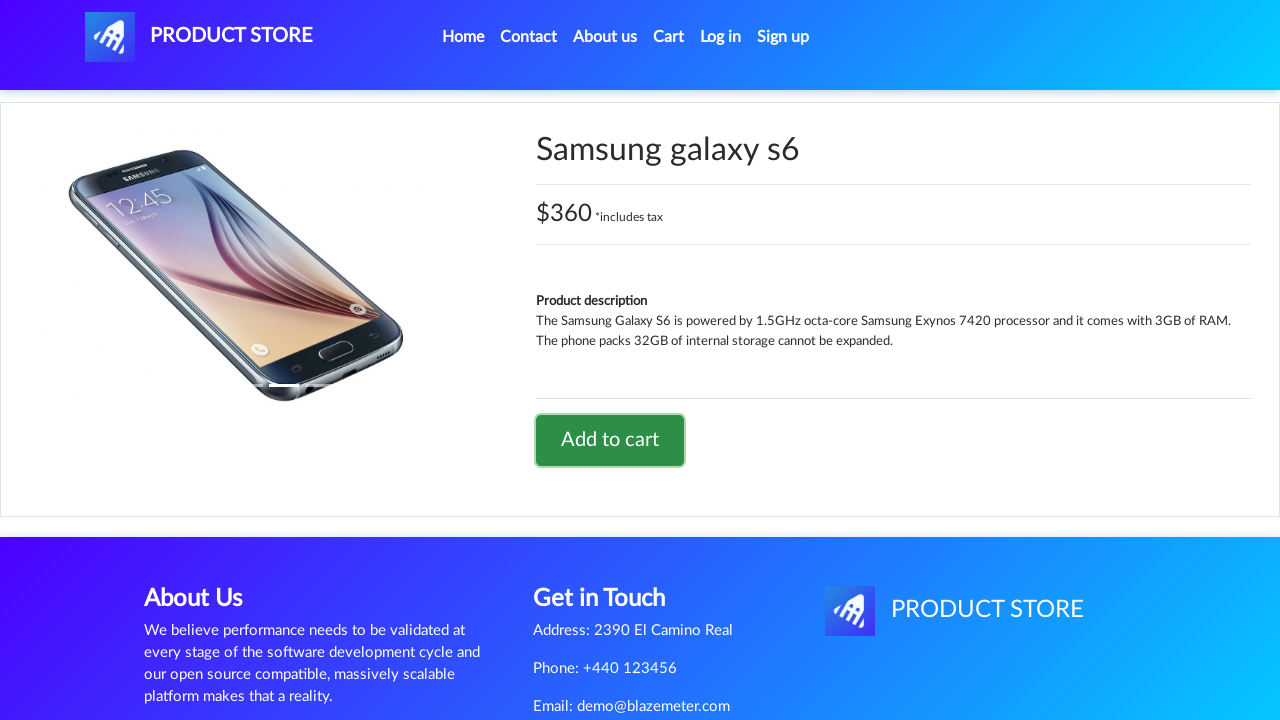

Clicked on Cart link at (669, 37) on #cartur
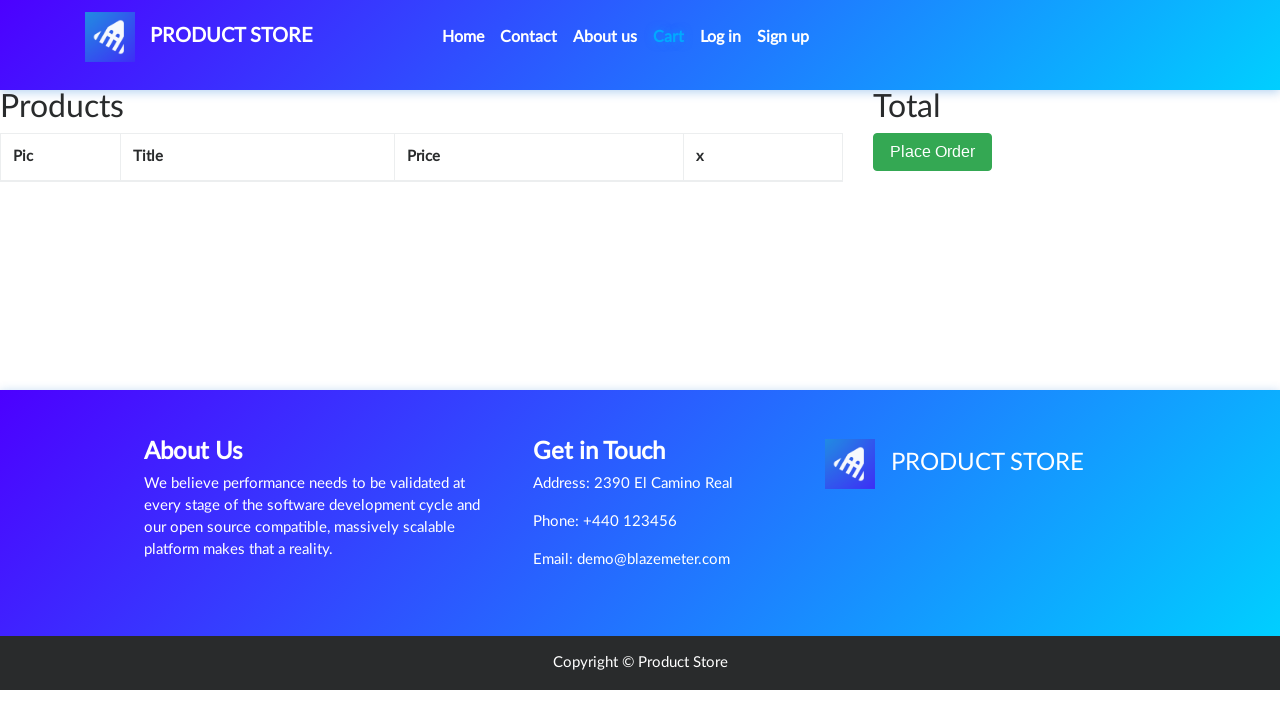

Waited 3 seconds for cart page to load
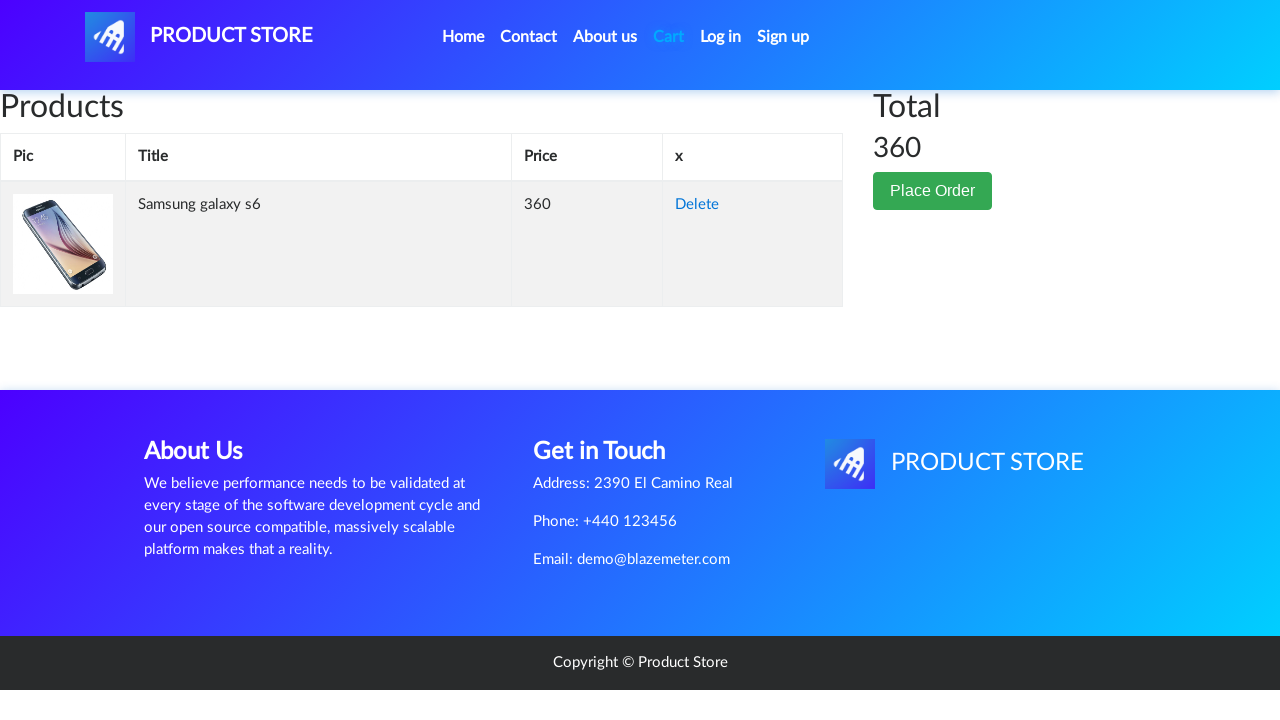

Clicked 'Place Order' button at (933, 191) on xpath=/html/body/div[6]/div/div[2]/button
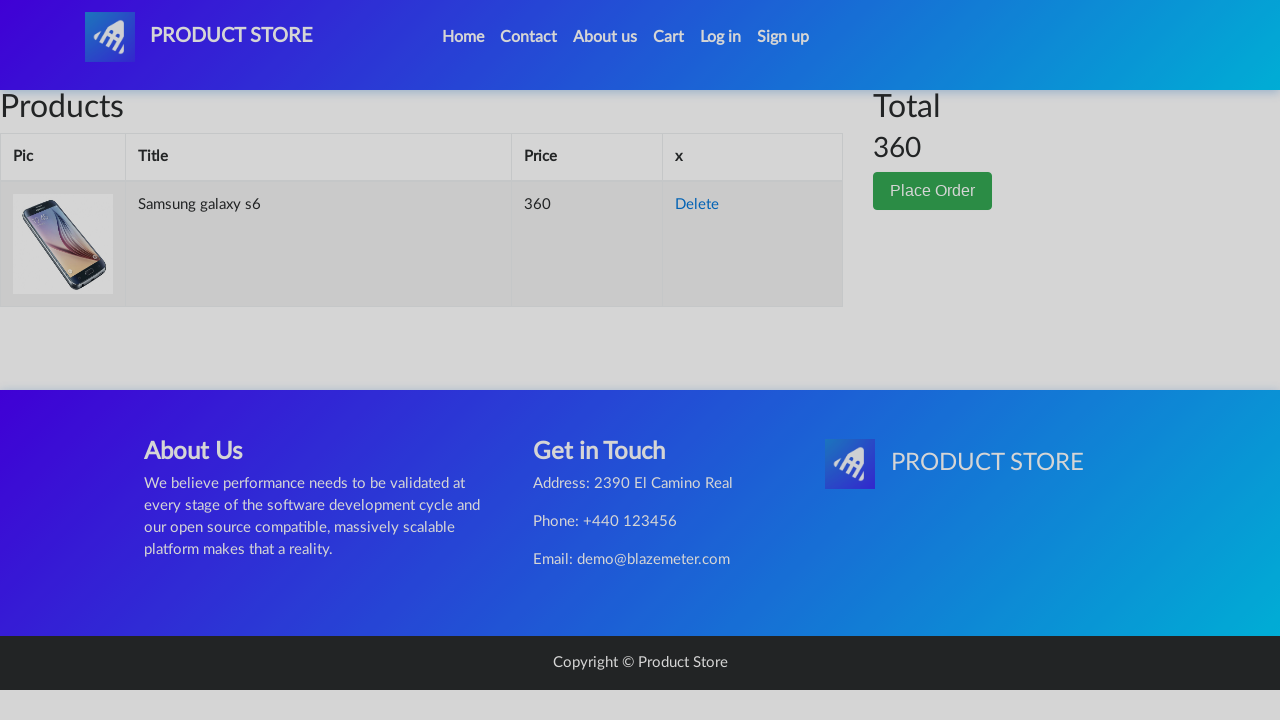

Waited 2 seconds for order form to appear
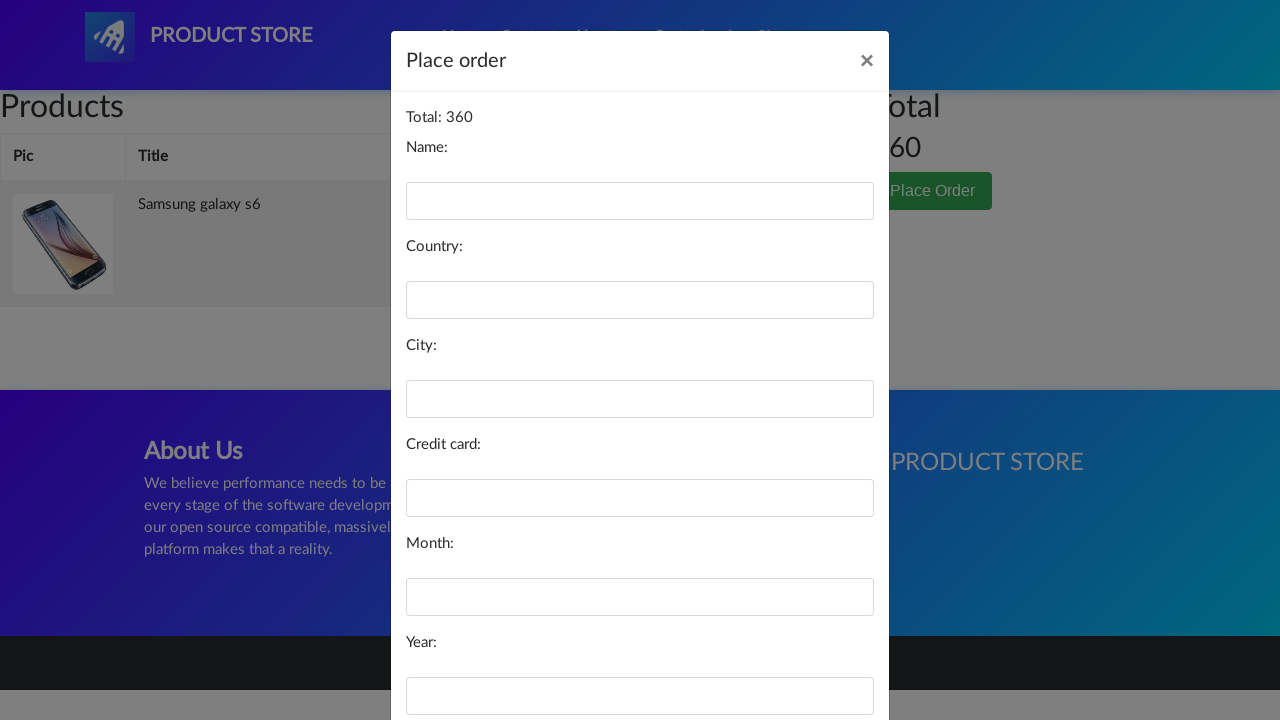

Filled name field with 'Reva176' on #name
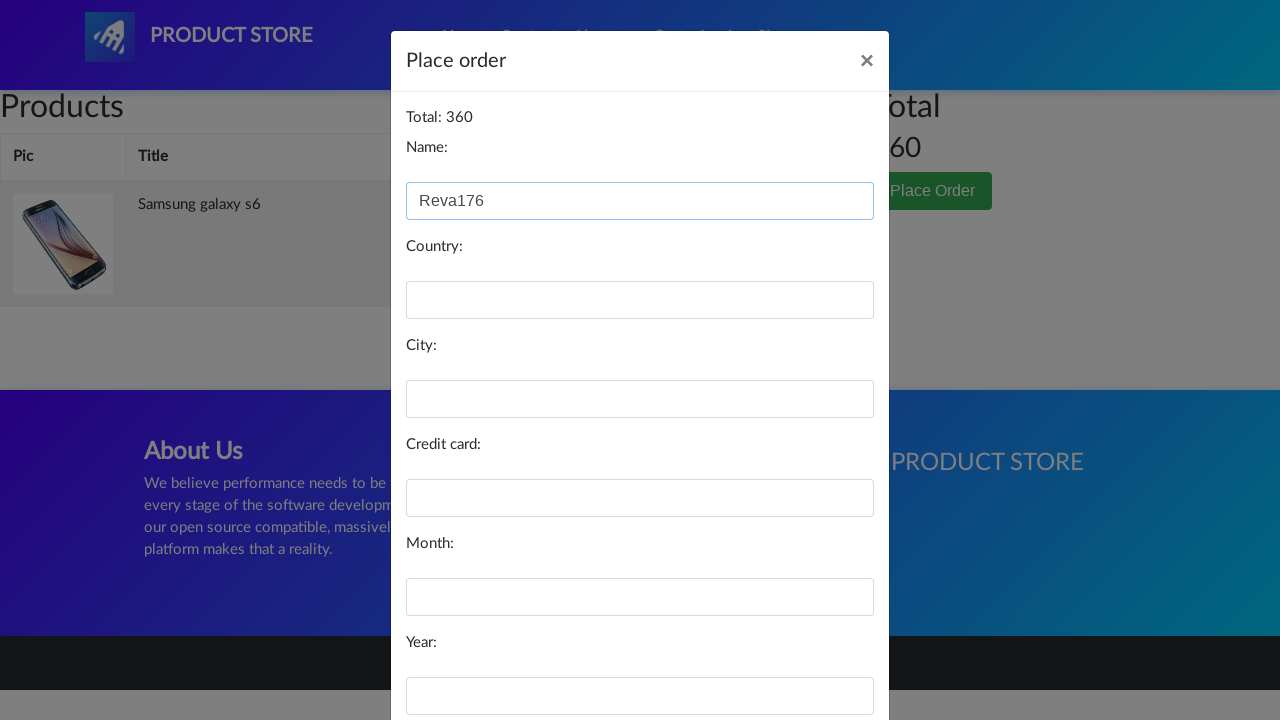

Filled country field with '@indonesia' (contains symbol) on #country
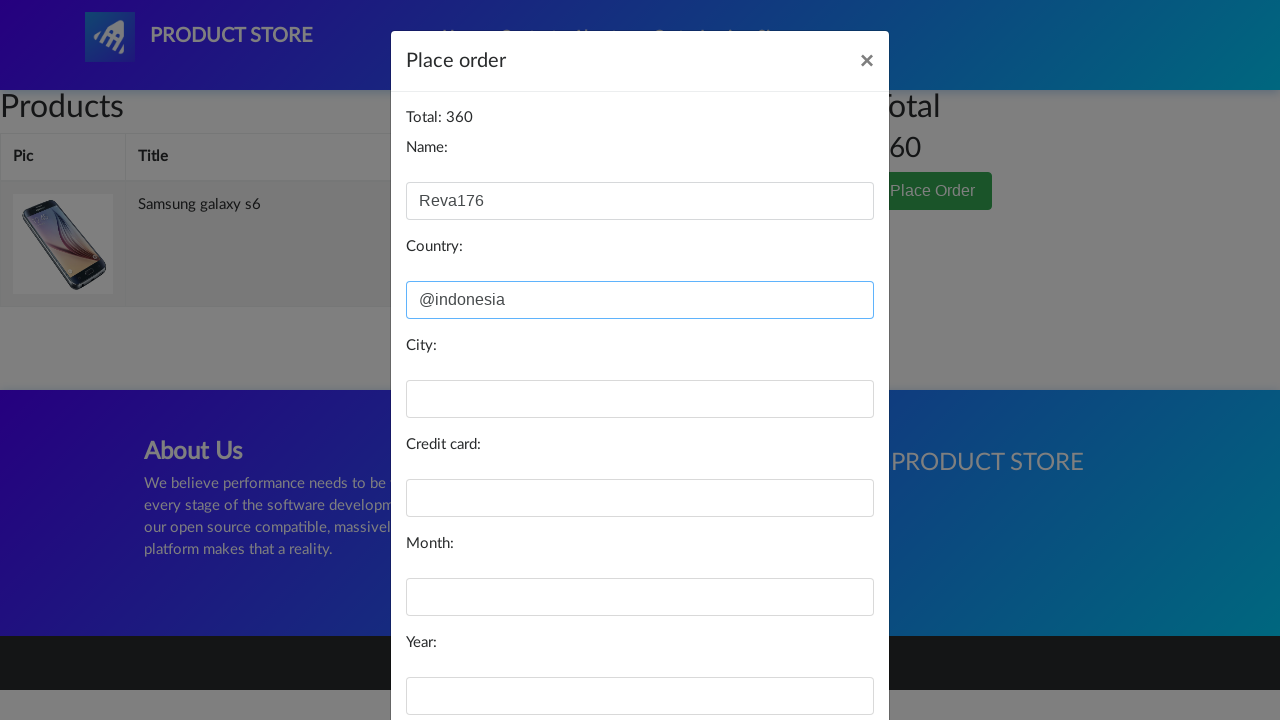

Filled city field with 'Banyumas' on #city
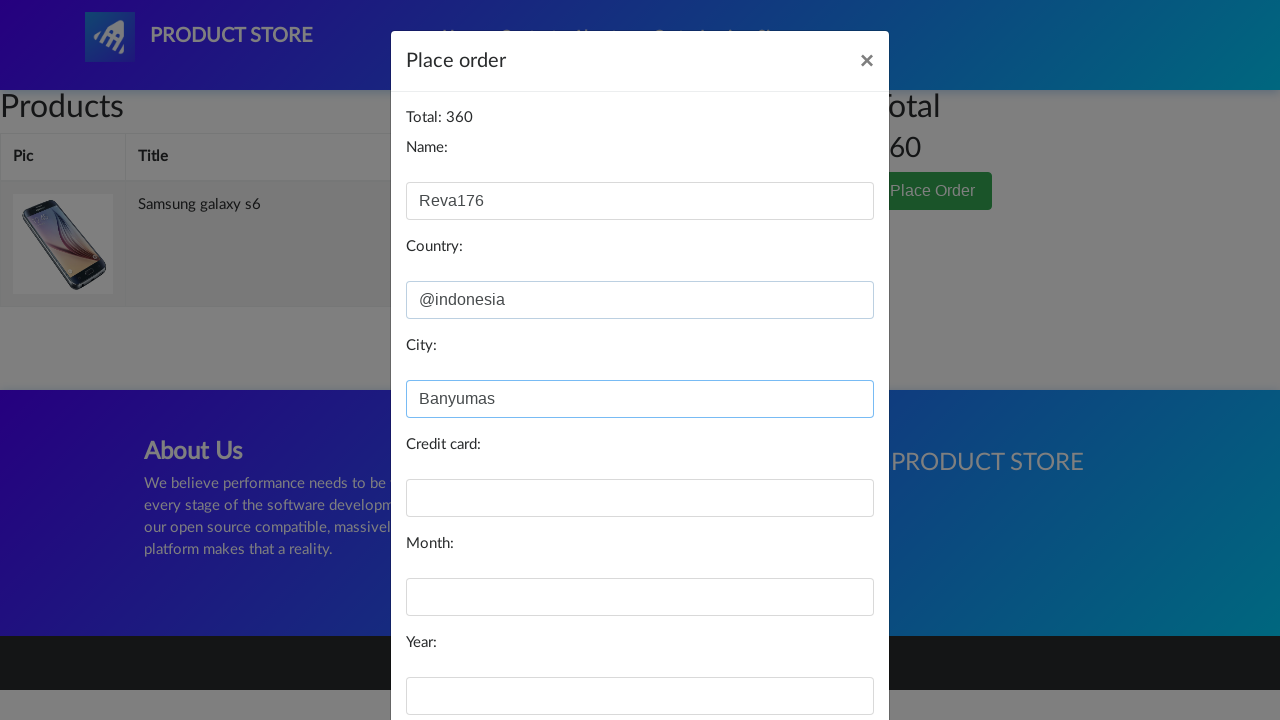

Filled card number field with '12345678910' on #card
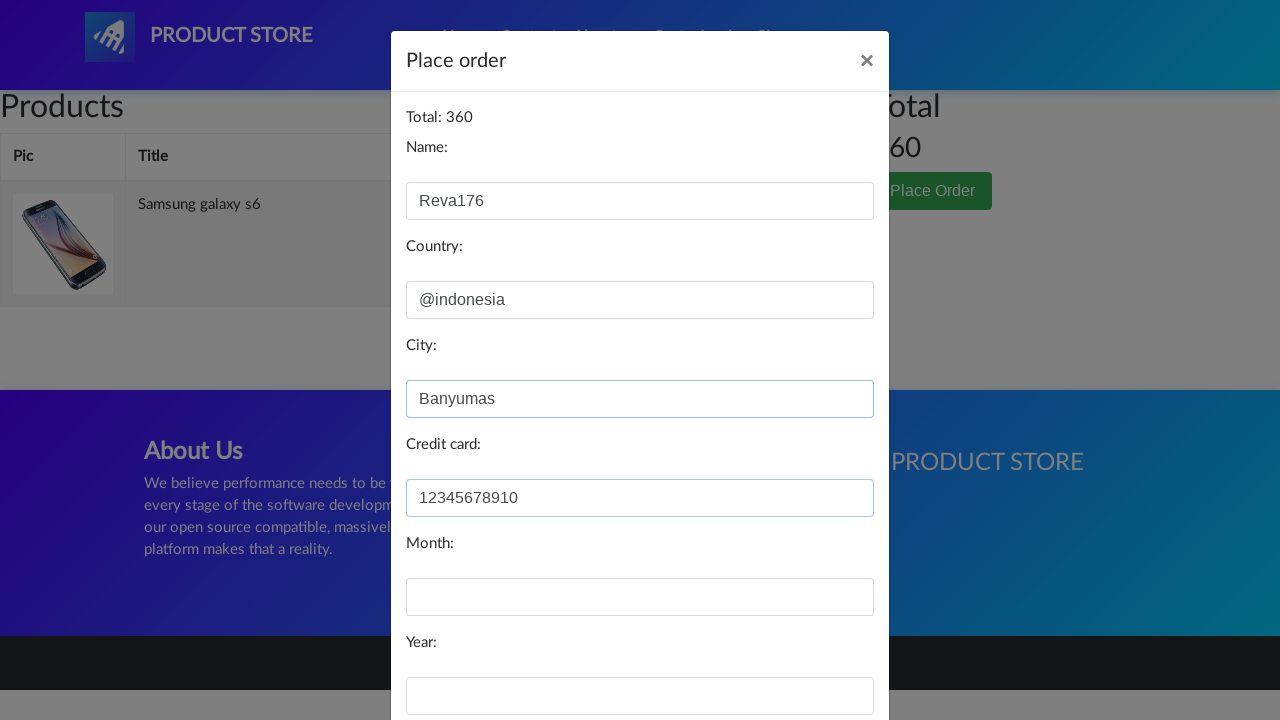

Filled month field with '07' on #month
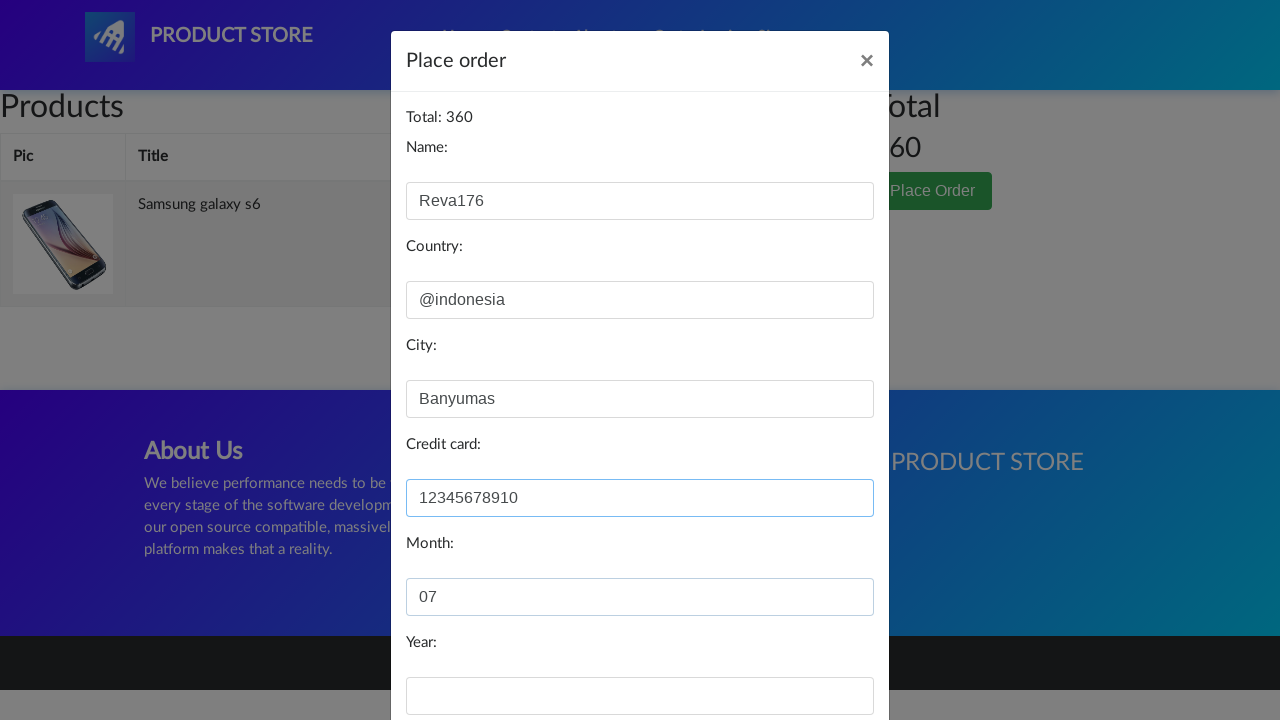

Filled year field with '2023' on #year
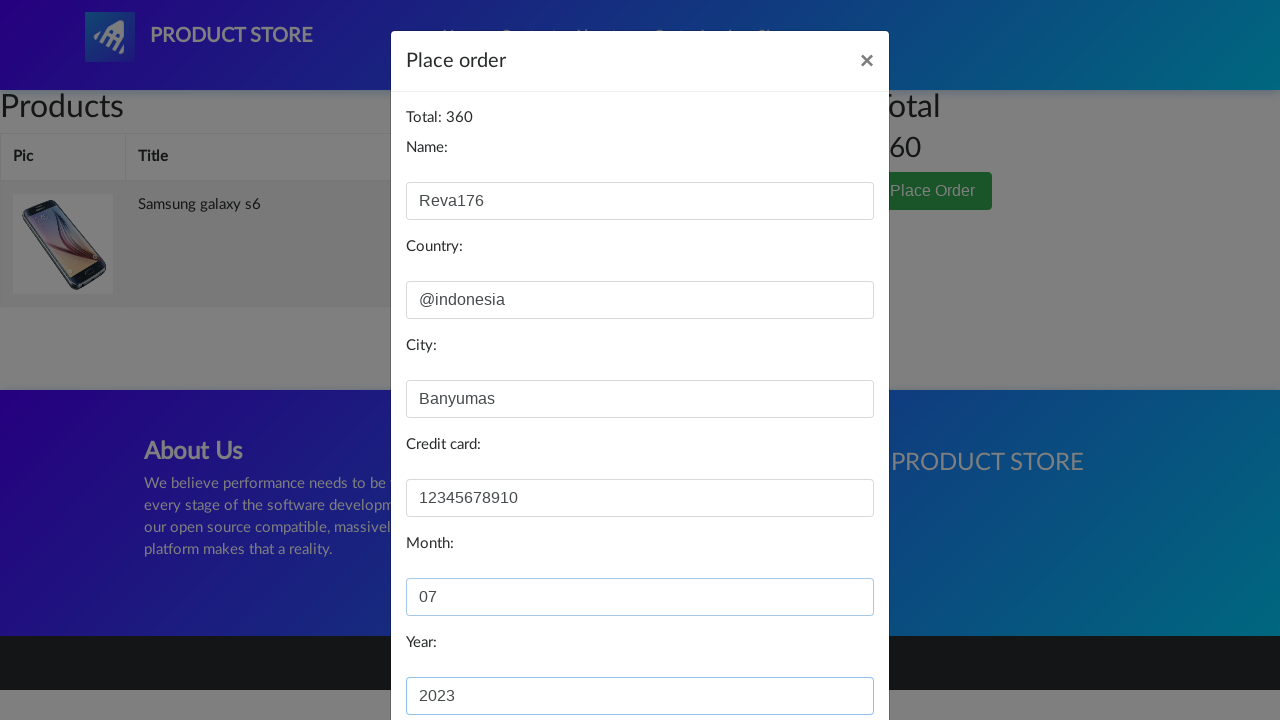

Clicked 'Purchase' button to complete checkout at (823, 655) on xpath=/html/body/div[3]/div/div/div[3]/button[2]
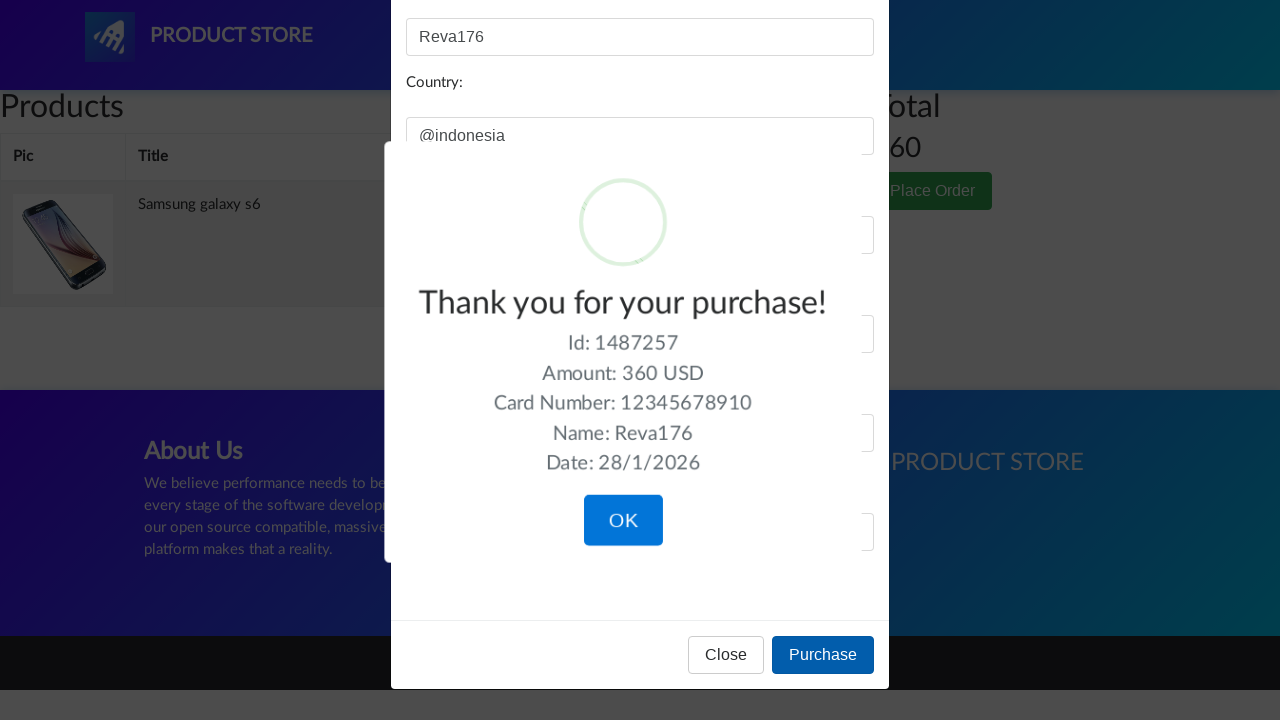

Waited 2 seconds for purchase confirmation
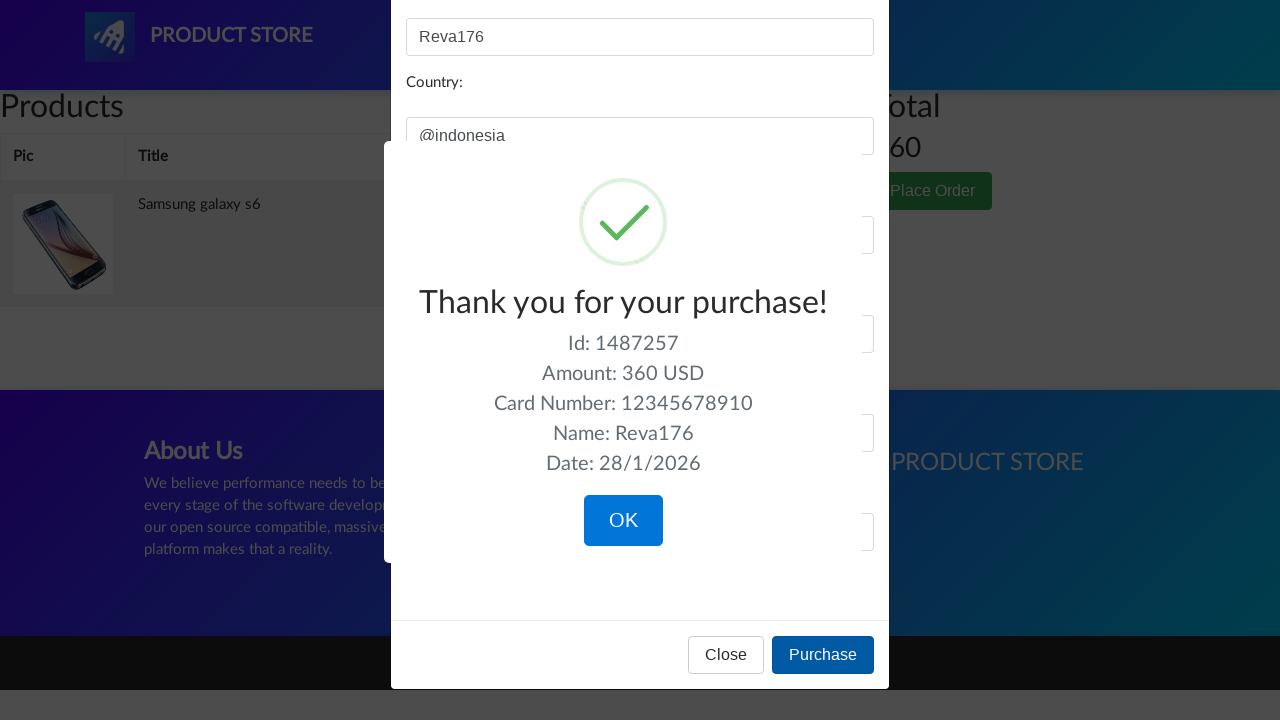

Retrieved success message from purchase confirmation
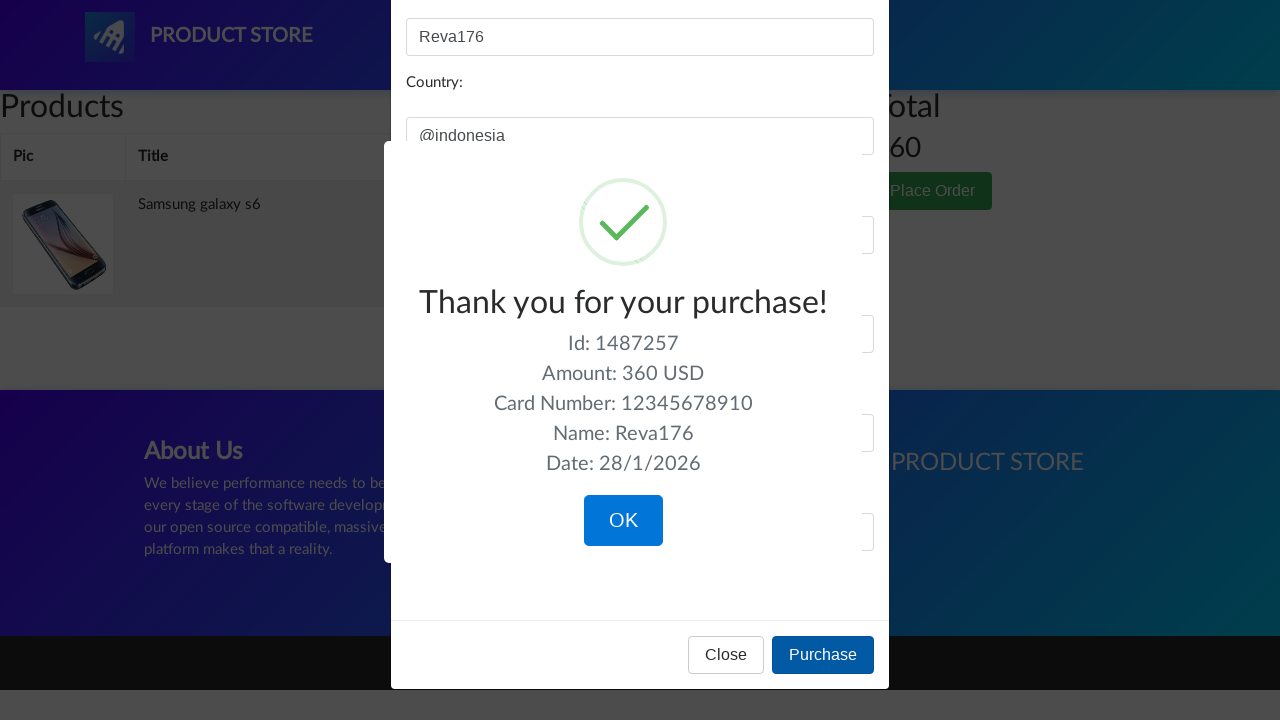

Verified success message is 'Thank you for your purchase!'
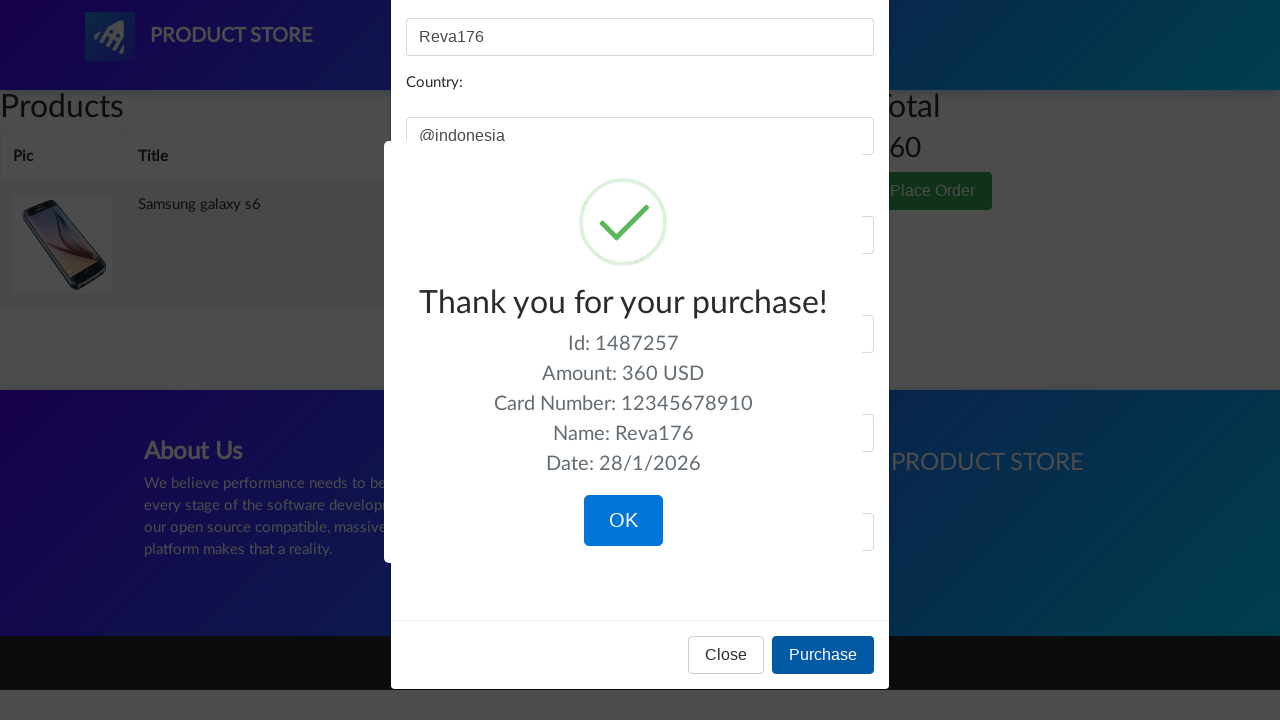

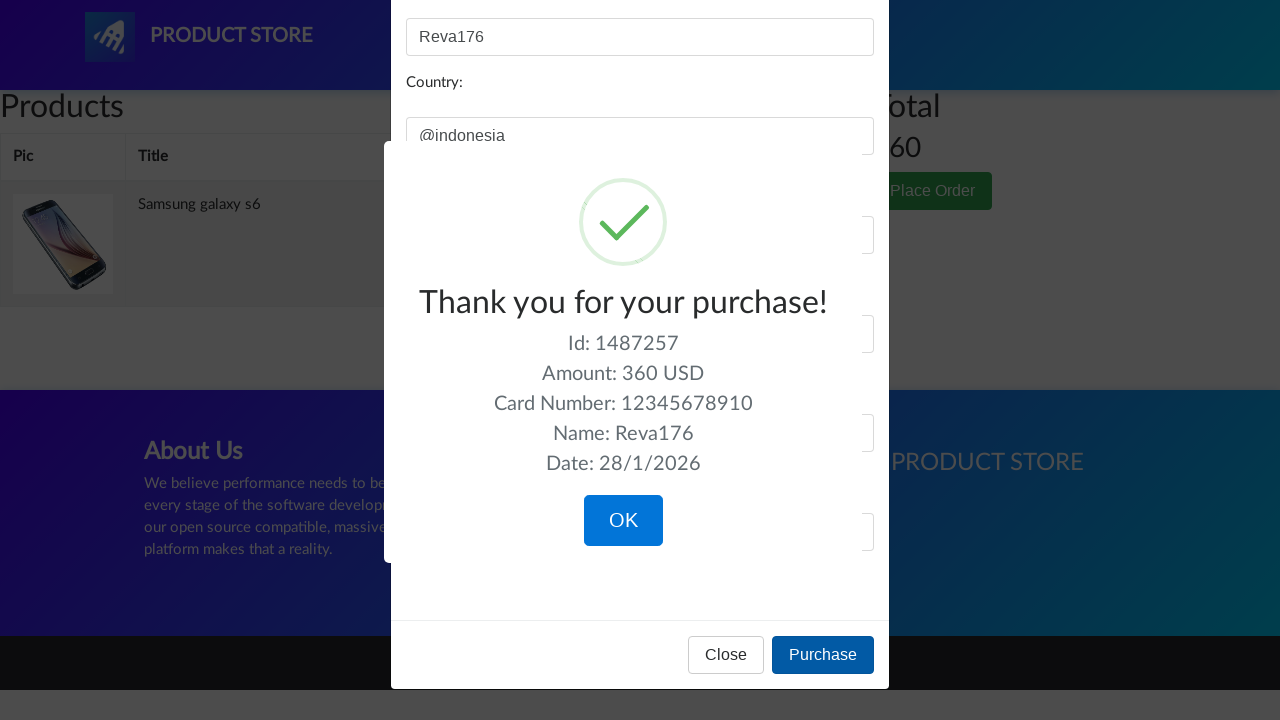